Tests the complete user registration flow by filling out the registration form with test data and submitting it

Starting URL: https://parabank.parasoft.com/parabank/index.htm

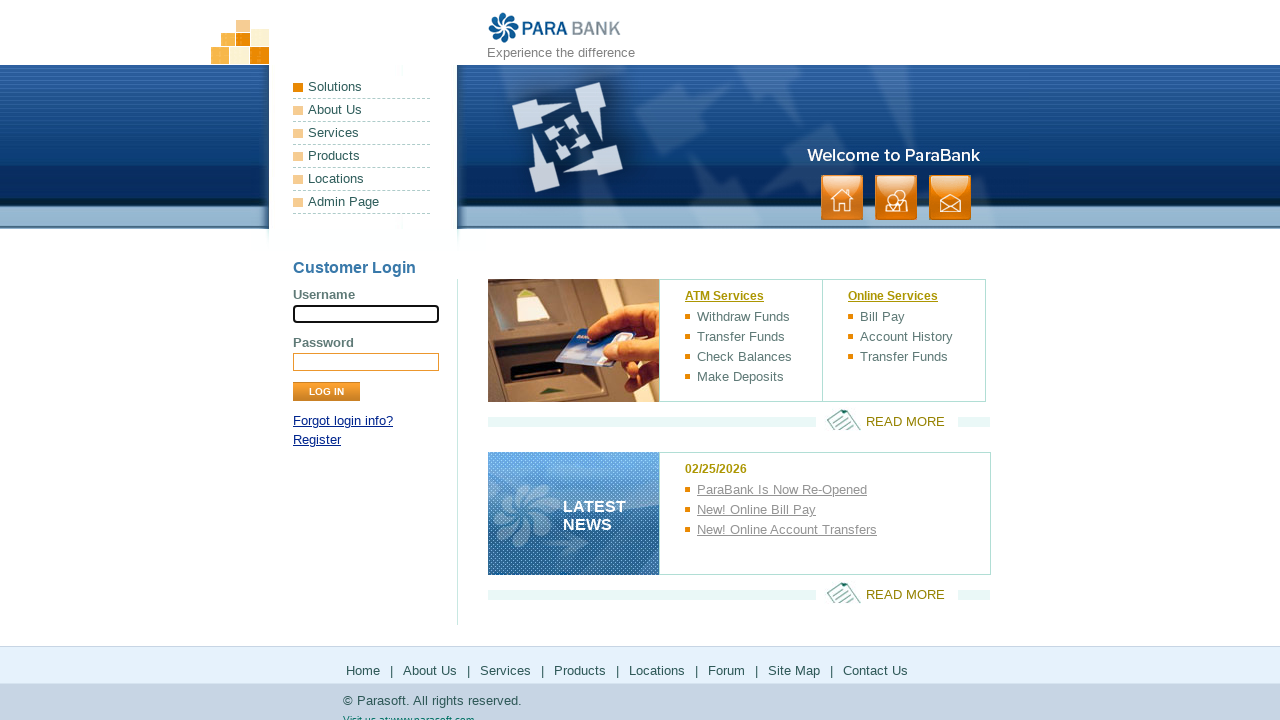

Clicked register link to navigate to registration page at (317, 440) on a[href*='register.htm']
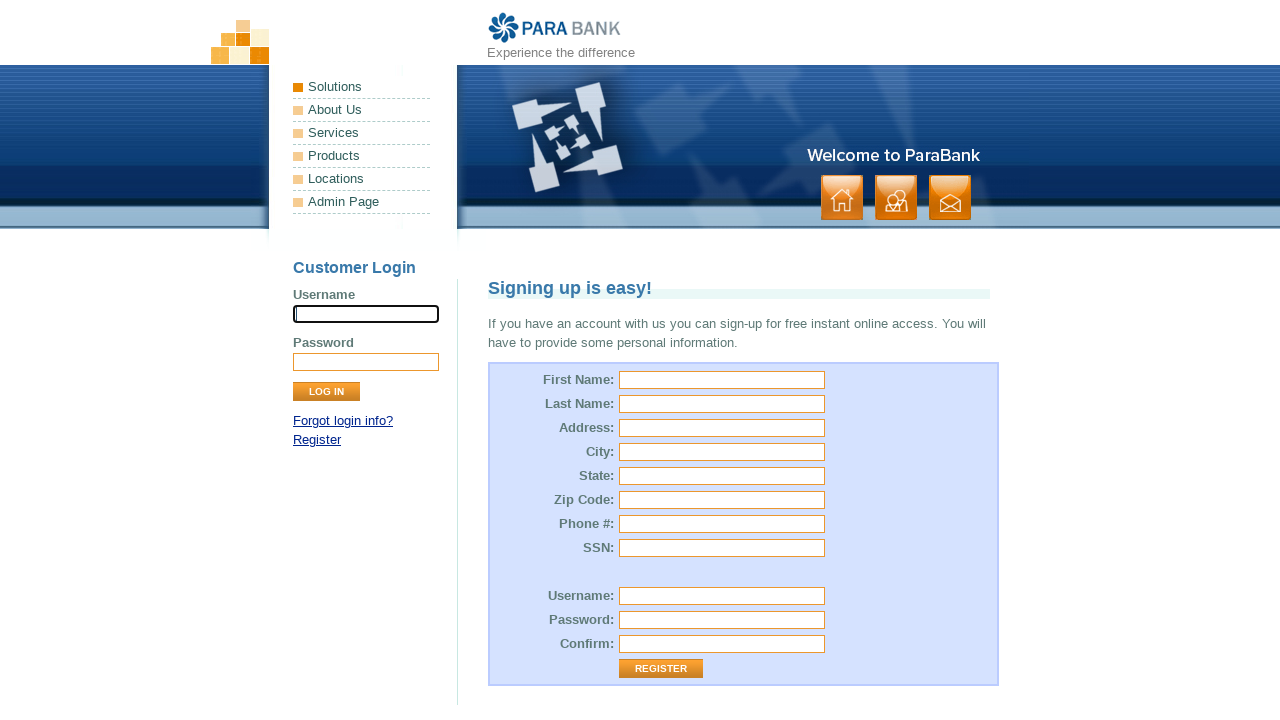

Filled first name field with 'Ana' on input[id='customer.firstName']
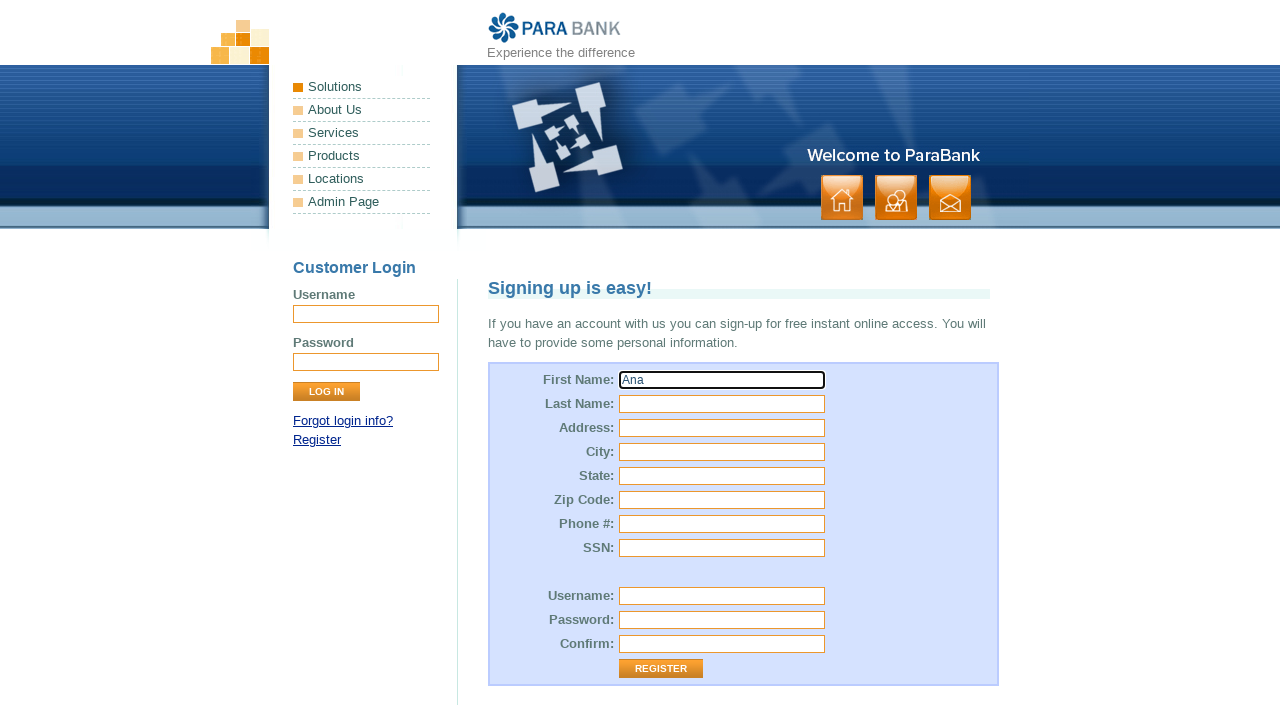

Filled last name field with 'Gomez' on input[id='customer.lastName']
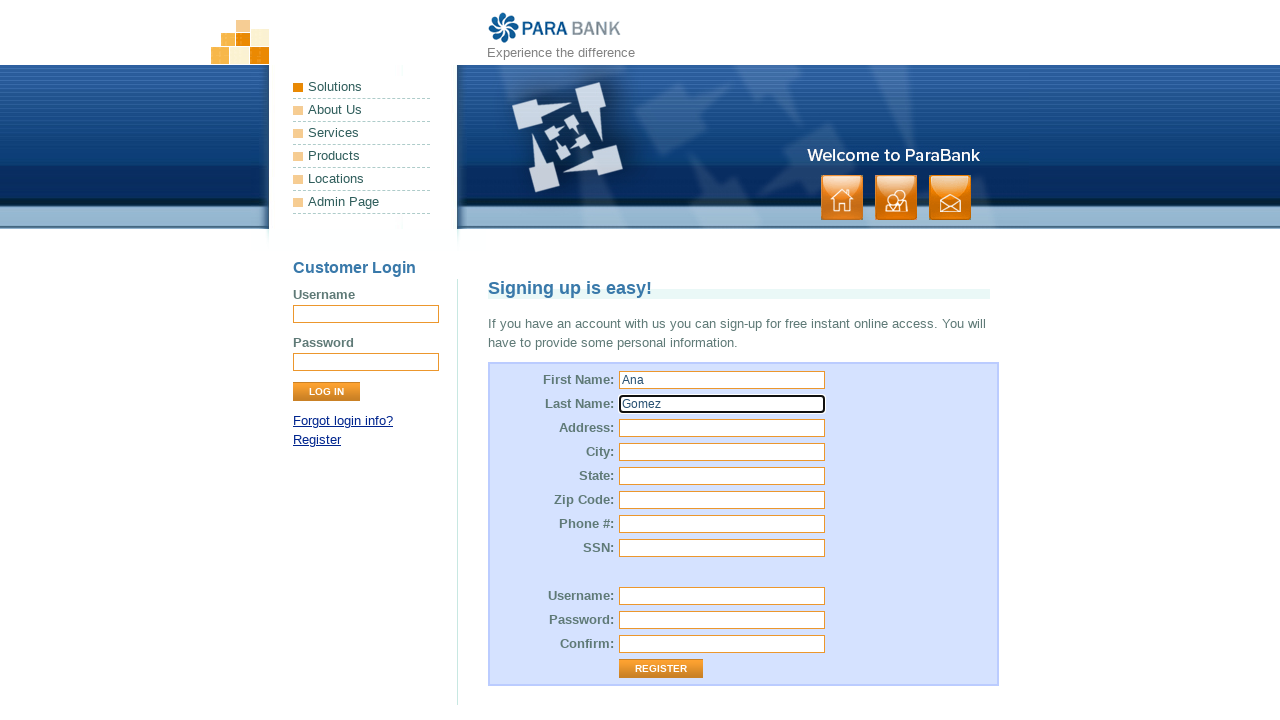

Filled street address field with 'Av. Siempreviva' on input[id='customer.address.street']
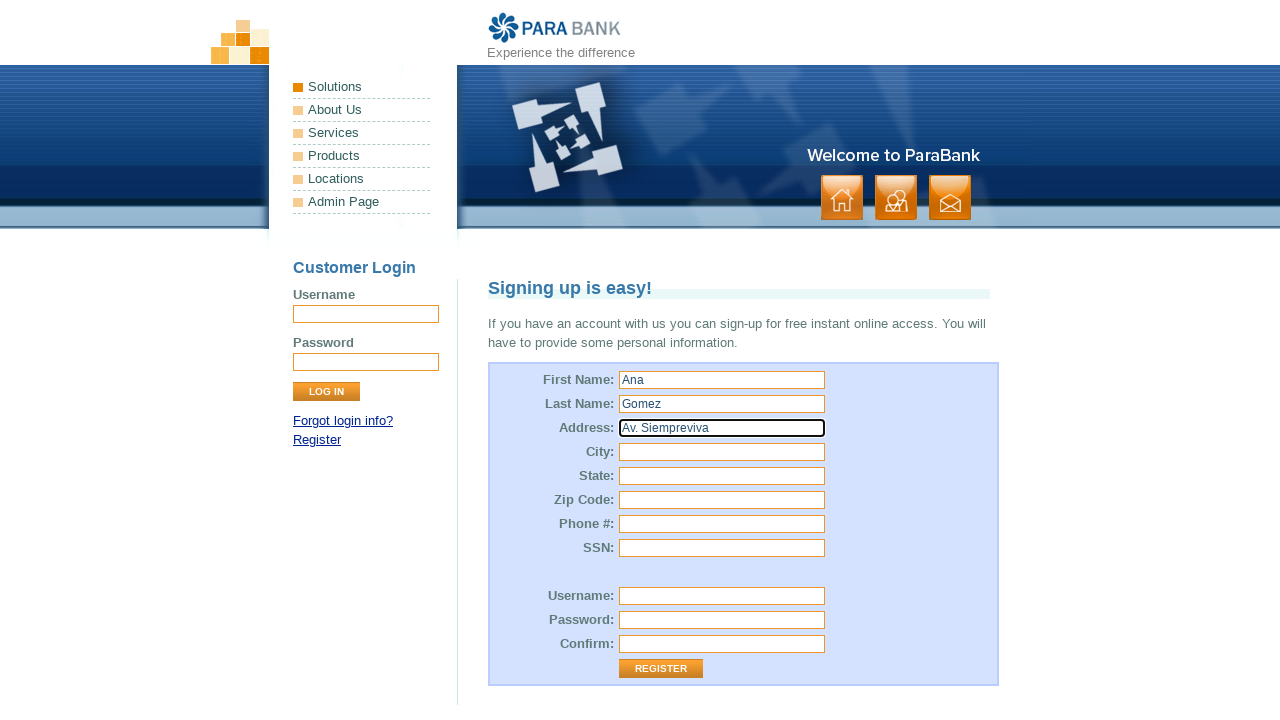

Filled city field with 'Springfield' on input[id='customer.address.city']
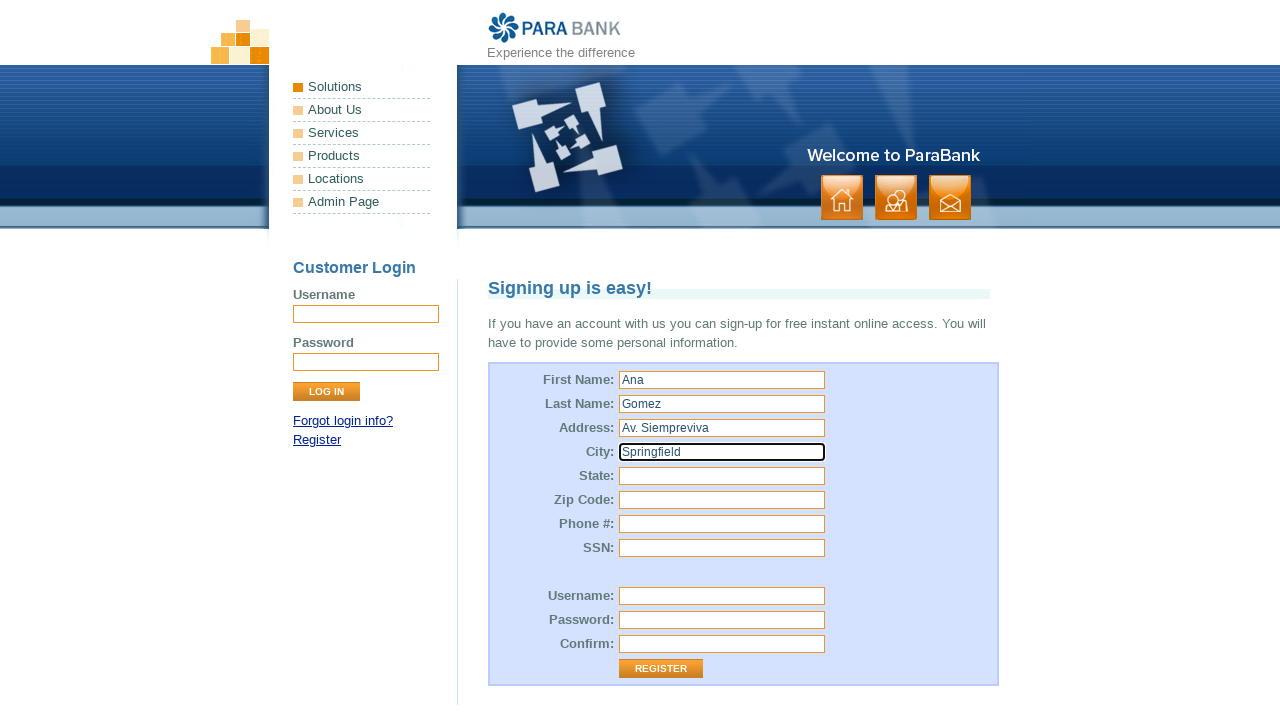

Filled state field with 'Springfield' on input[id='customer.address.state']
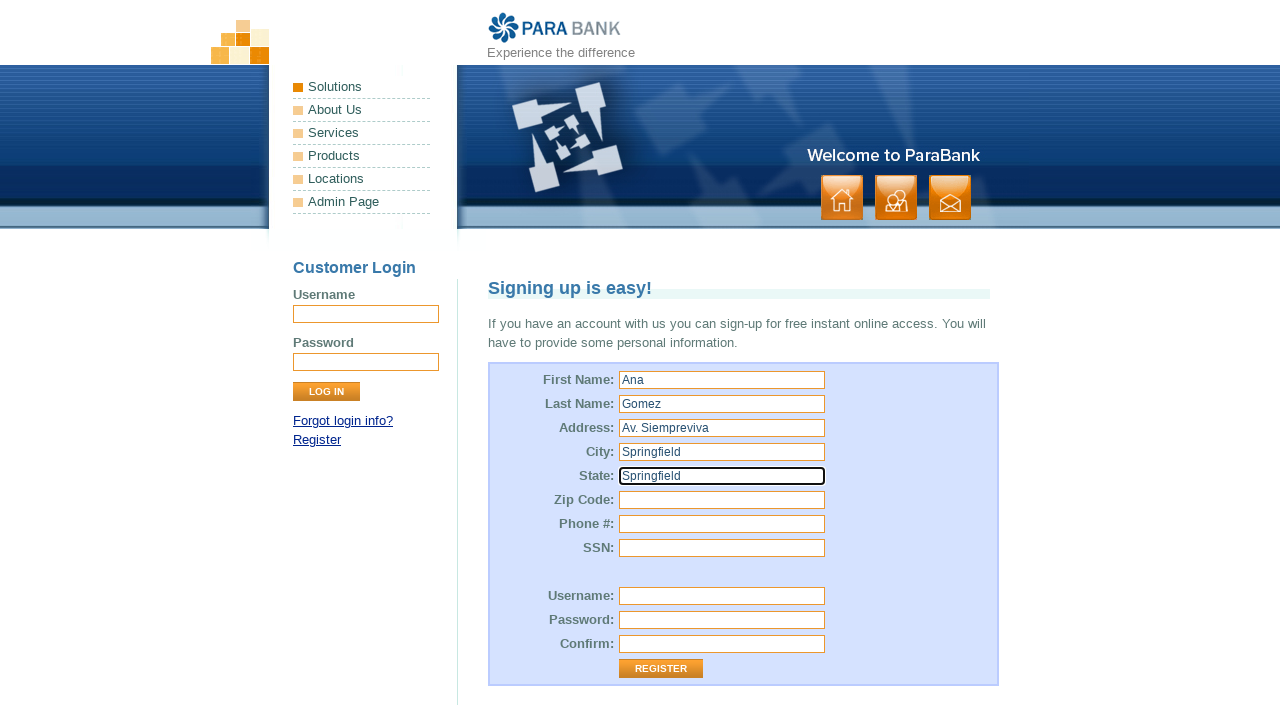

Filled zip code field with '1234' on input[id='customer.address.zipCode']
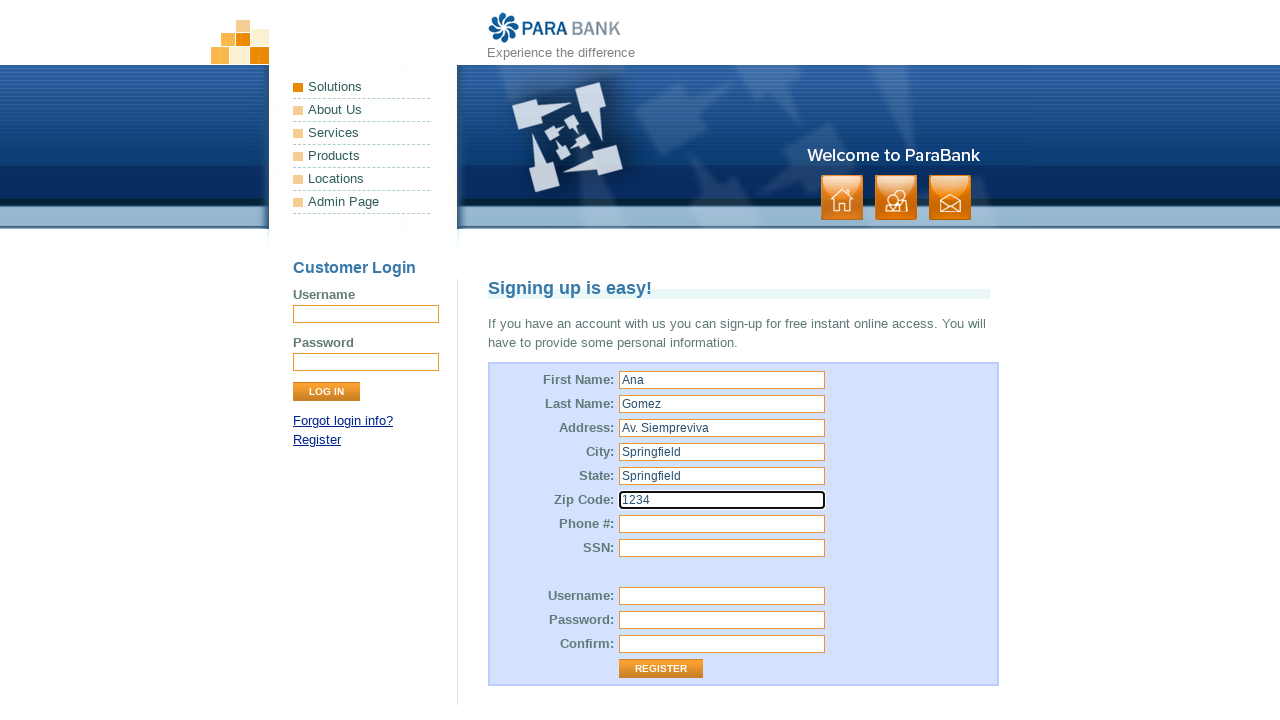

Filled phone number field with '32435234' on input[id='customer.phoneNumber']
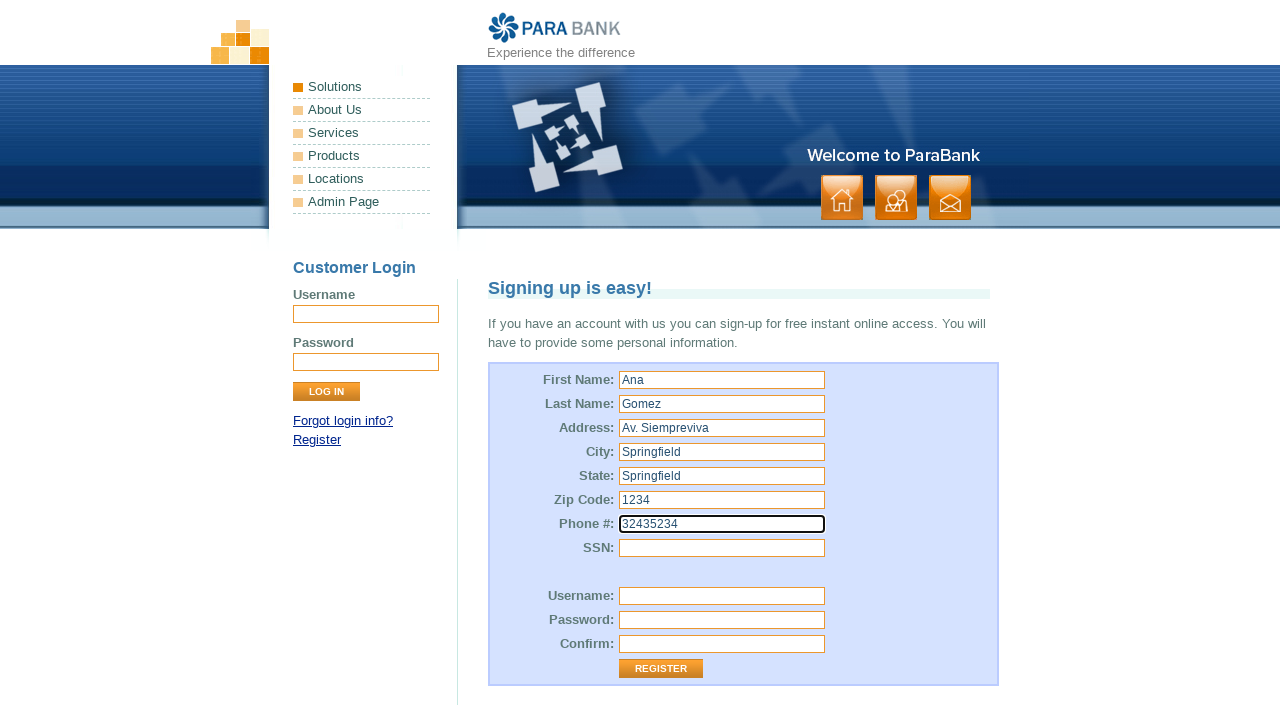

Filled SSN field with '1' on input[id='customer.ssn']
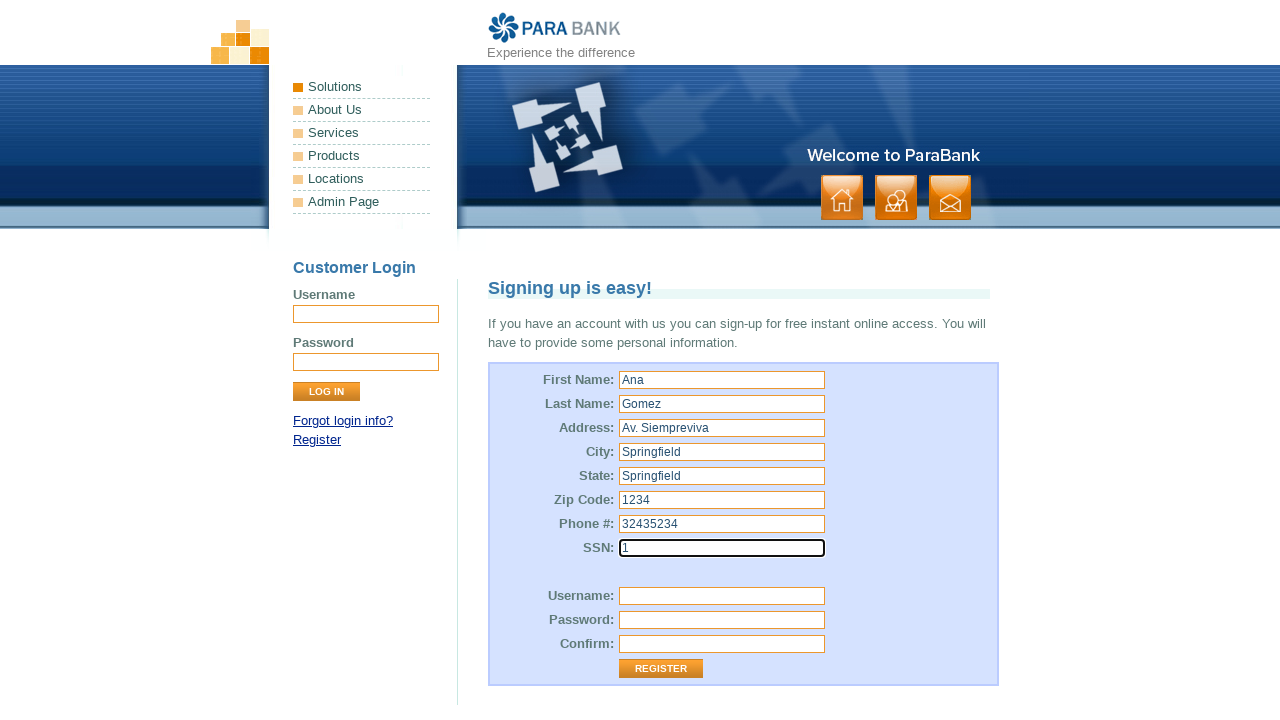

Filled username field with 'AnGomez43522' on input[id='customer.username']
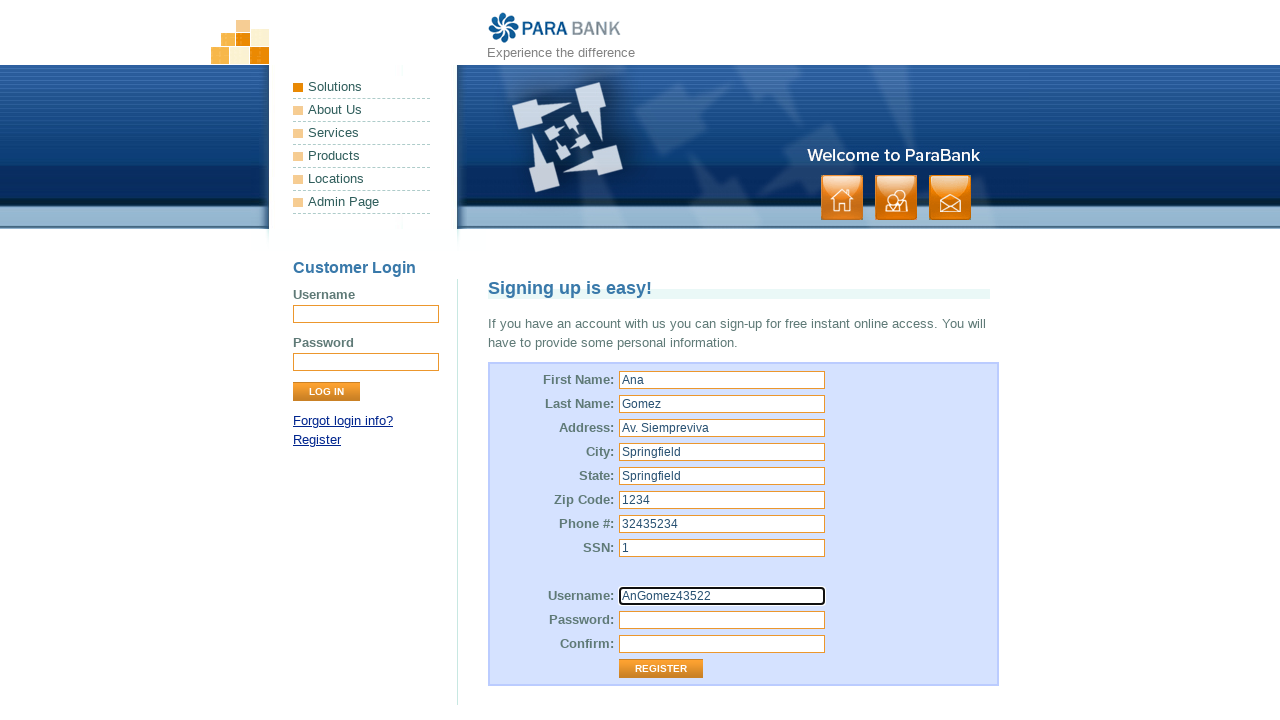

Filled password field with 'passTest12350' on input[id='customer.password']
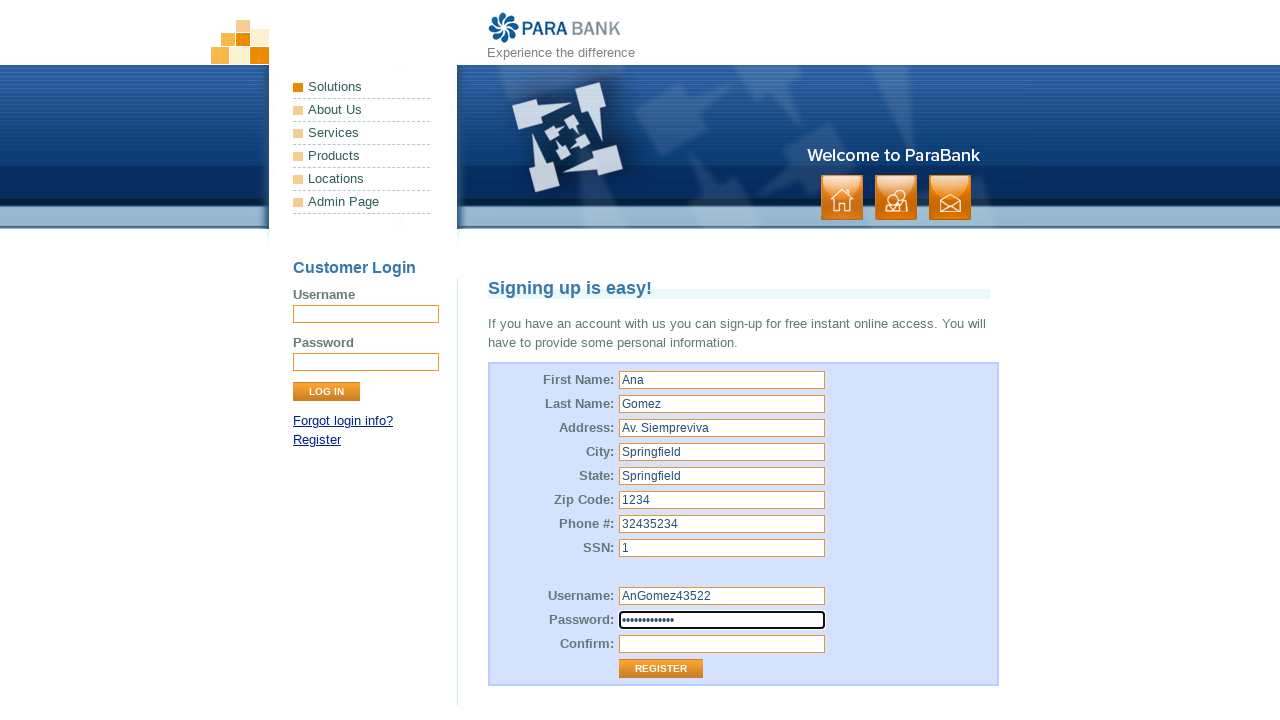

Filled repeated password field with 'passTest12350' on input[name='repeatedPassword']
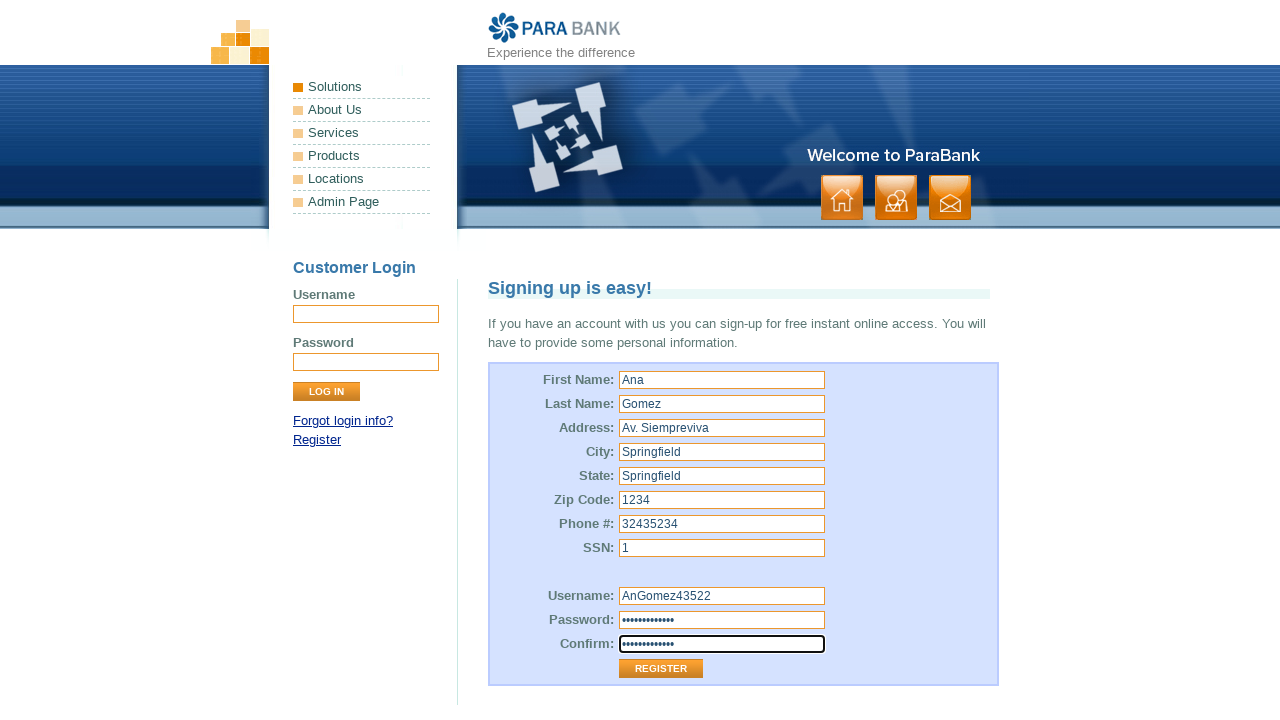

Clicked Register button to submit form at (661, 669) on input[value='Register']
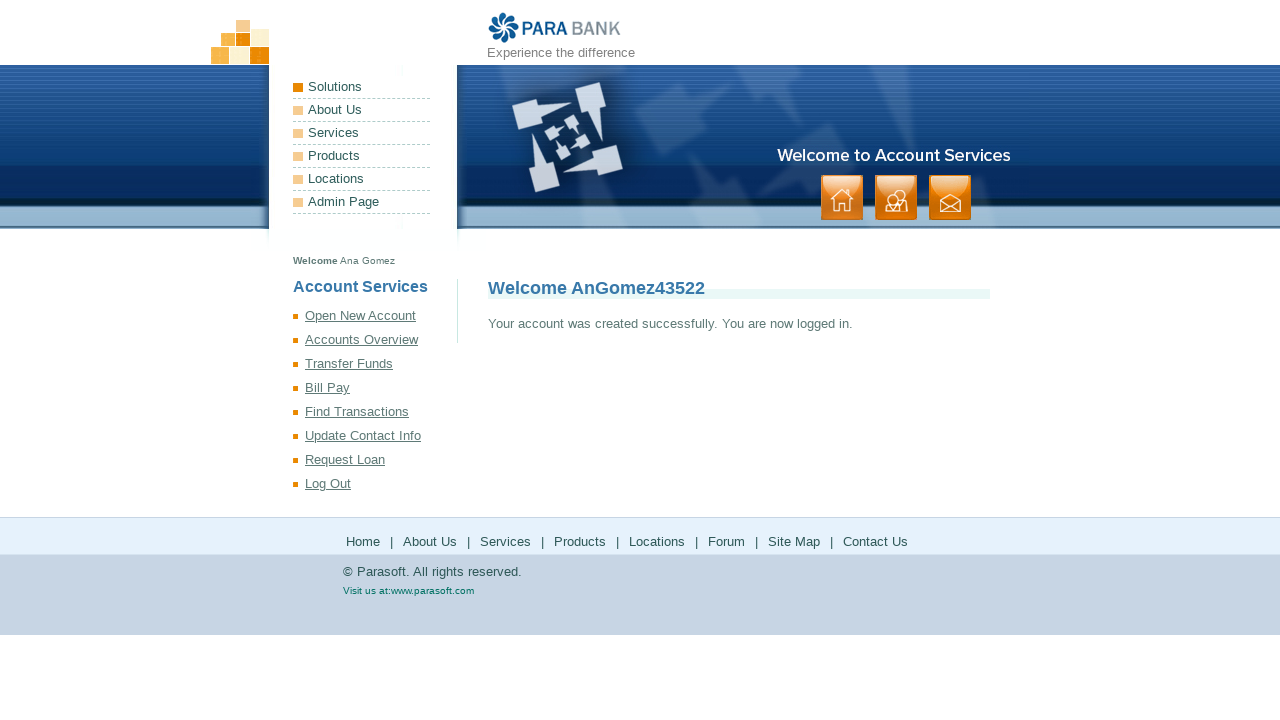

Registration success message appeared confirming account creation
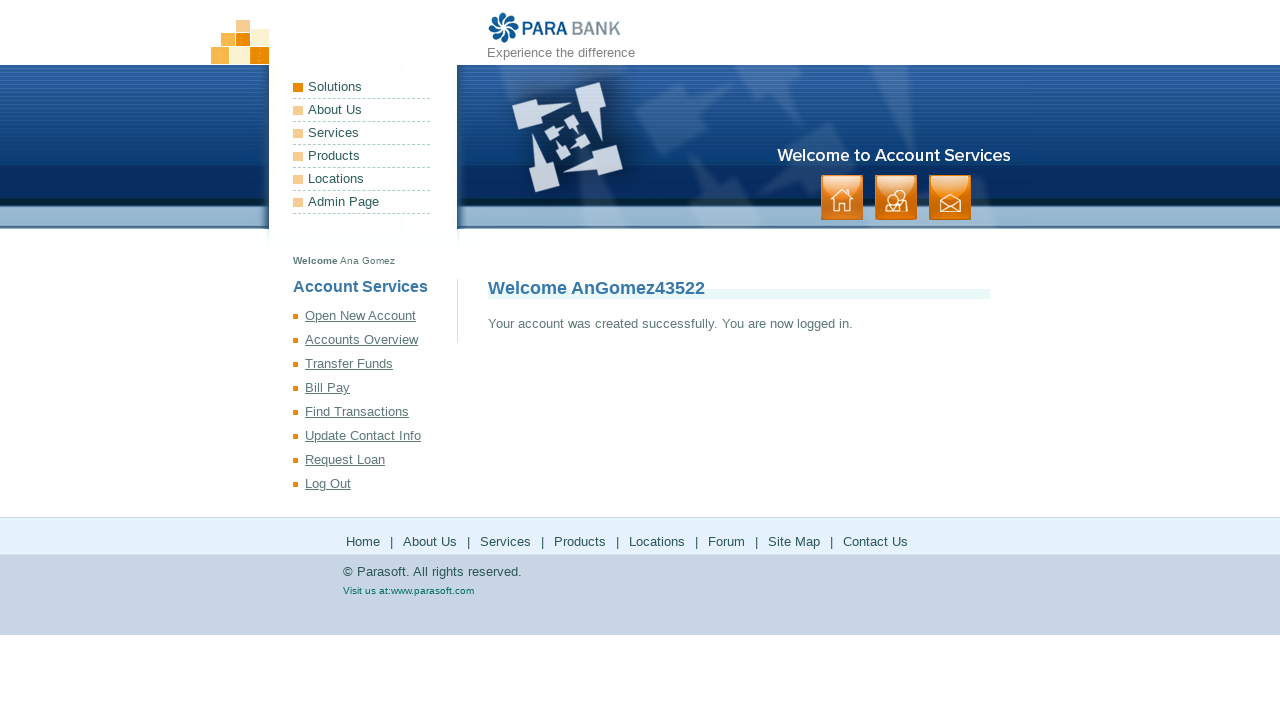

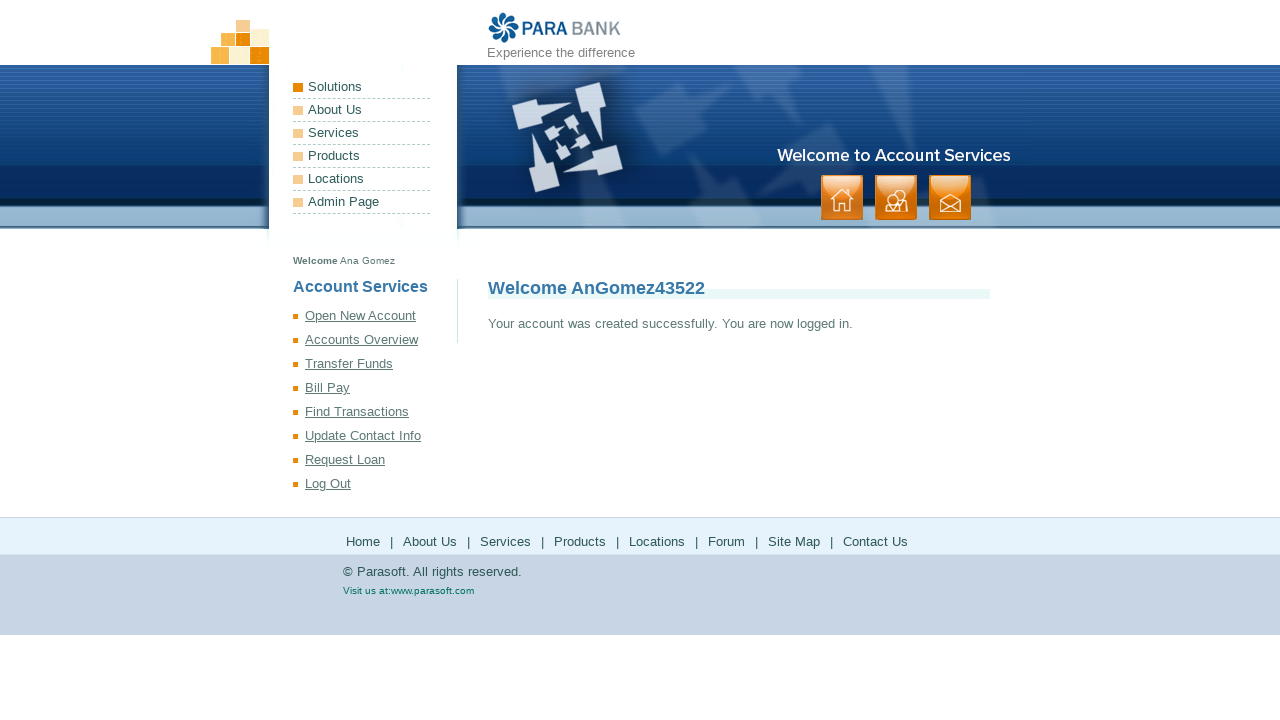